Tests drag and drop functionality on jQuery UI demo page by dragging an element from source to target within an iframe

Starting URL: https://jqueryui.com/droppable/

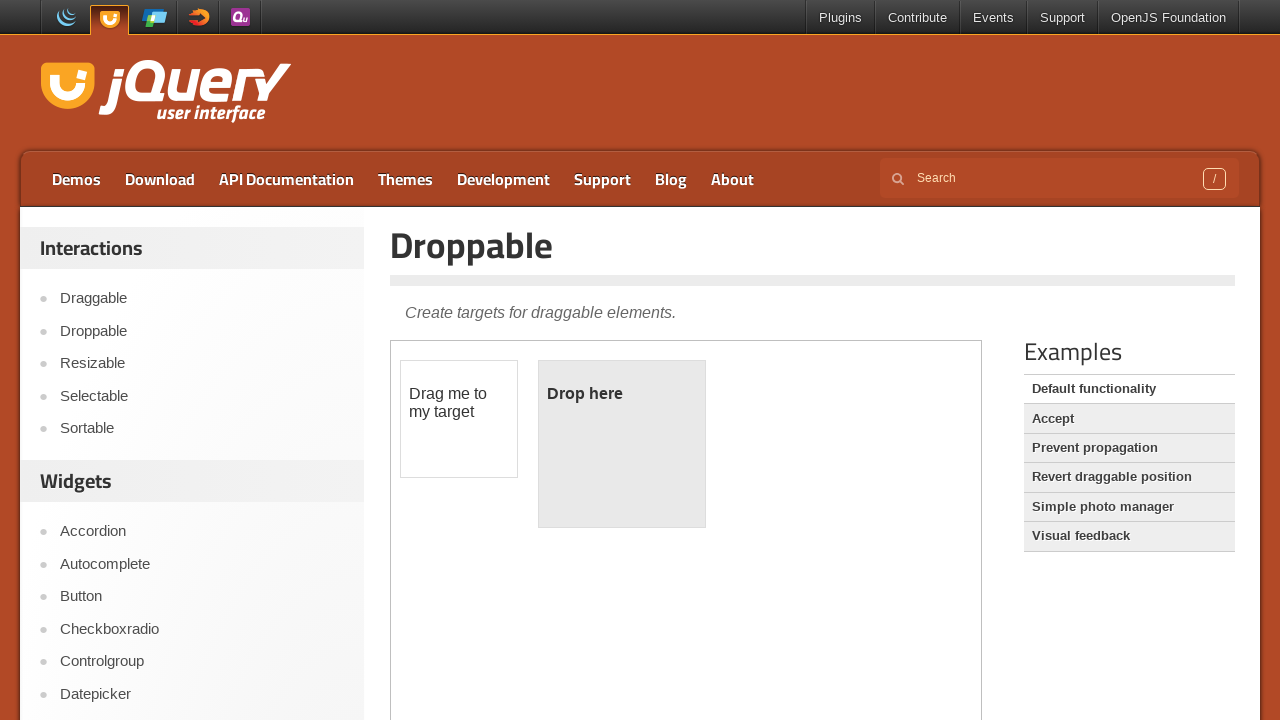

Waited for demo iframe to be available
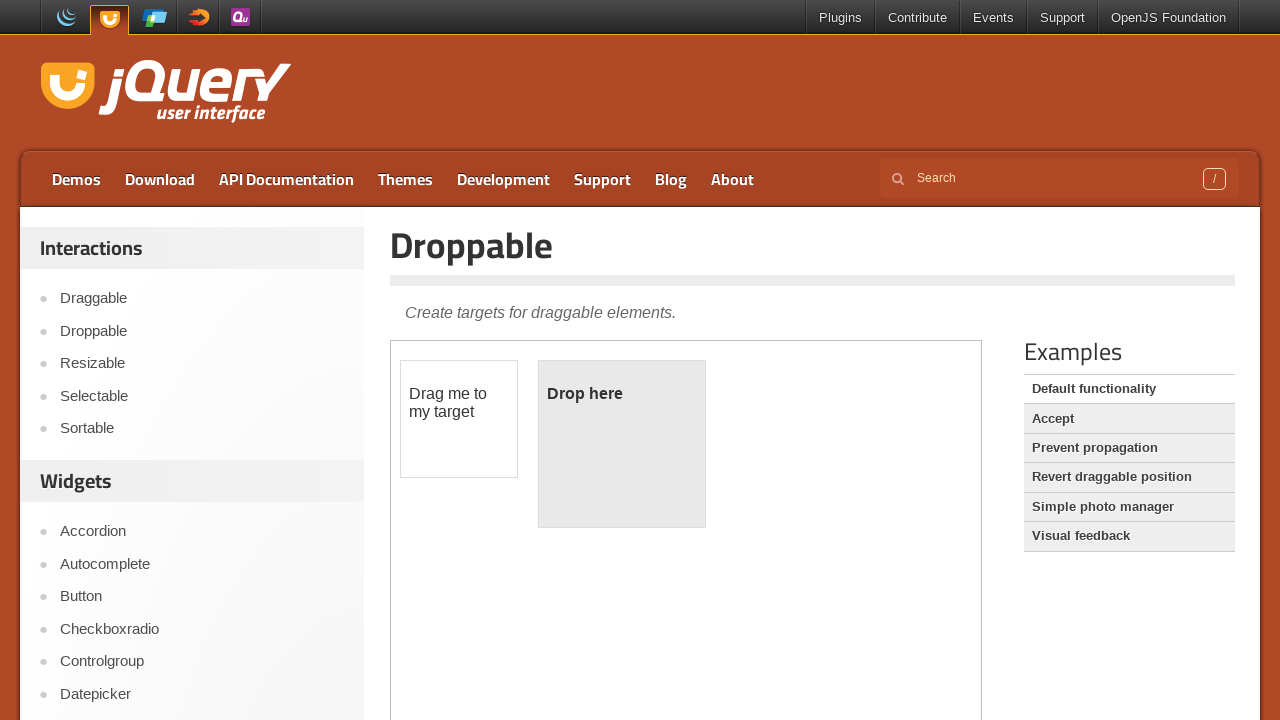

Switched to iframe context
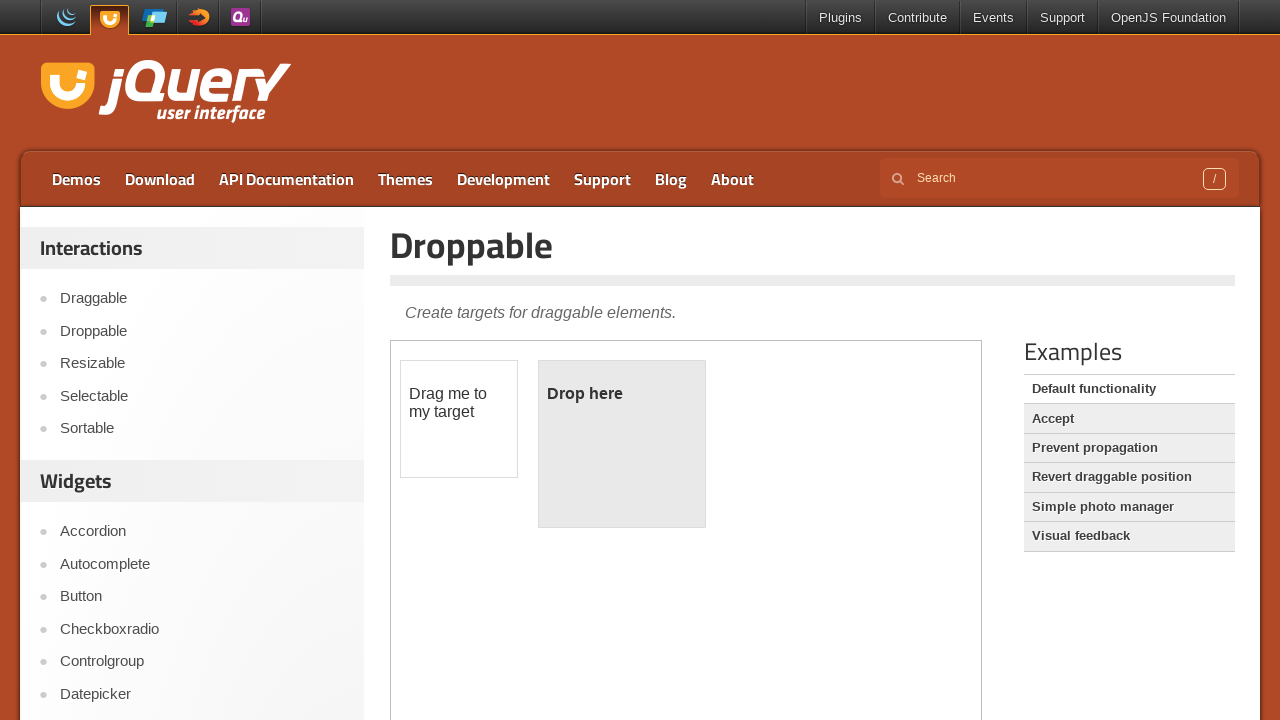

Located draggable source element within iframe
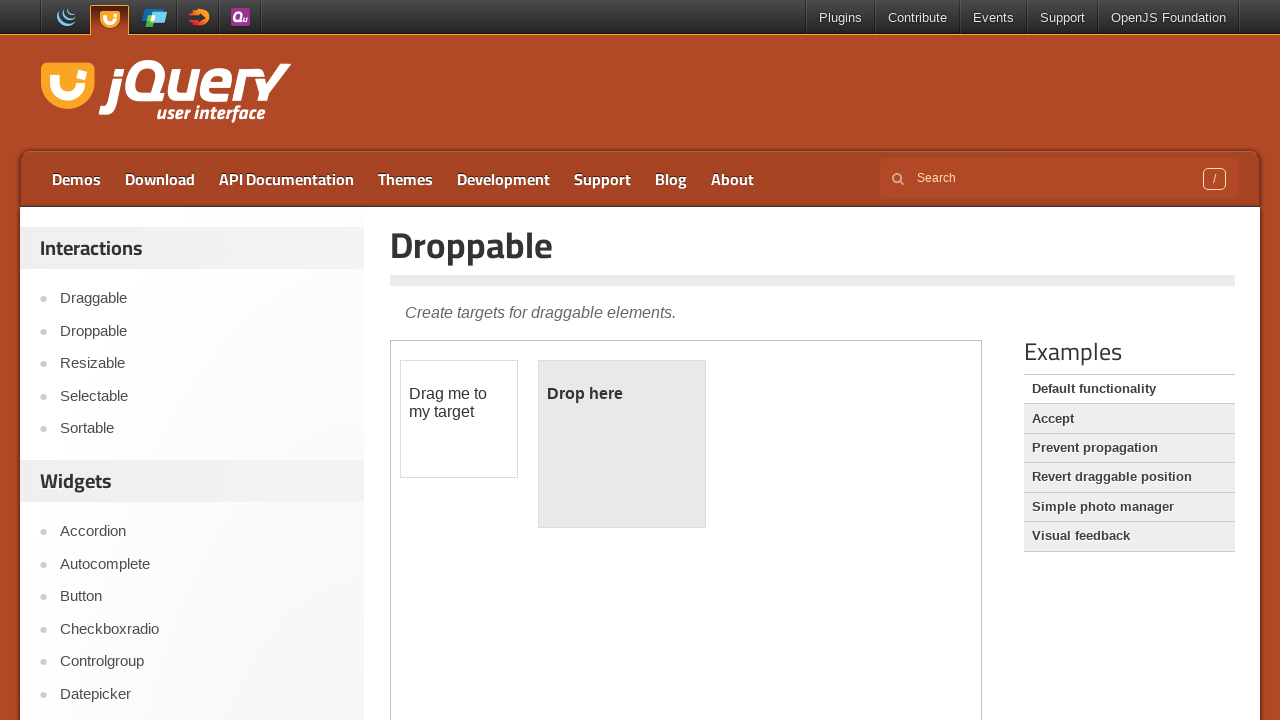

Located droppable target element within iframe
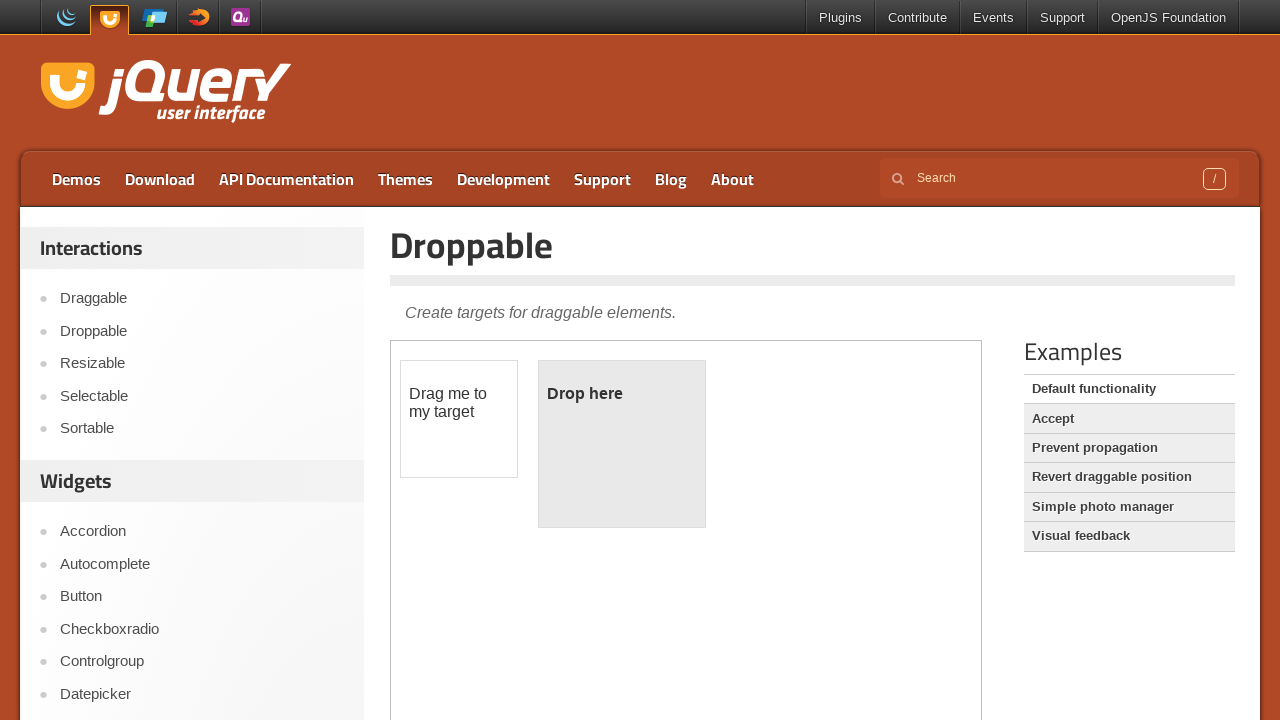

Dragged element from source to target at (622, 444)
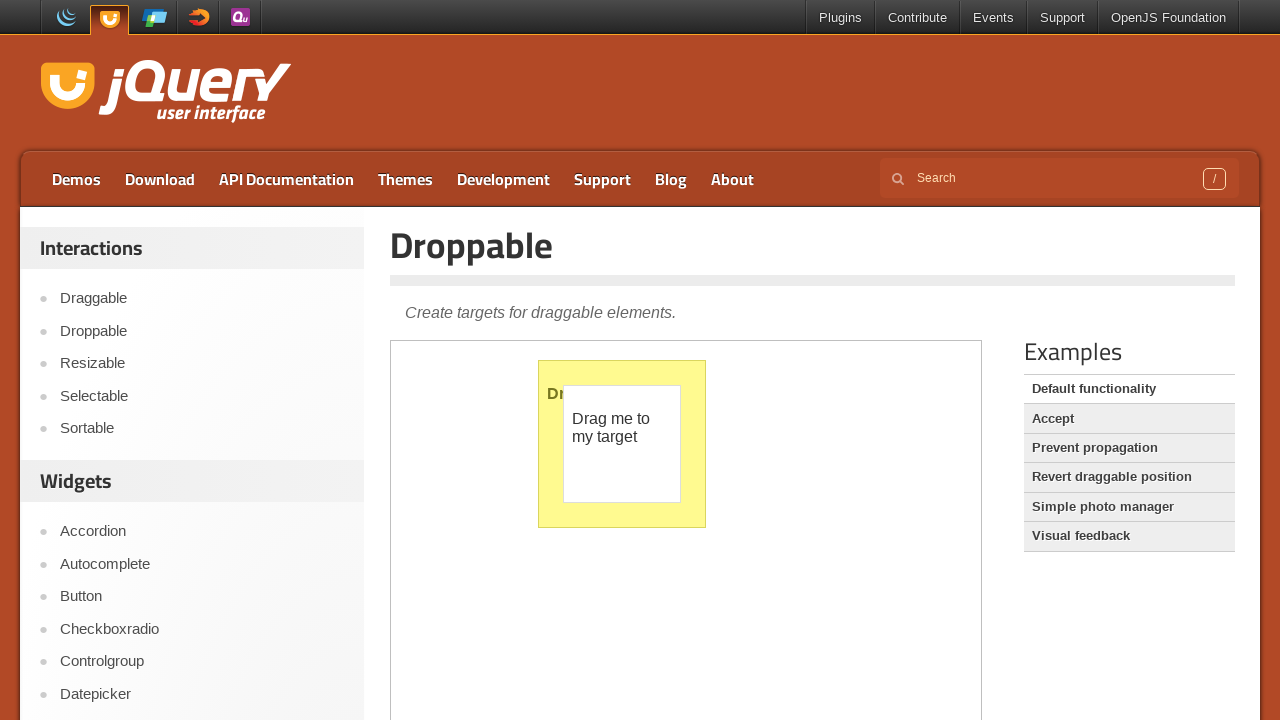

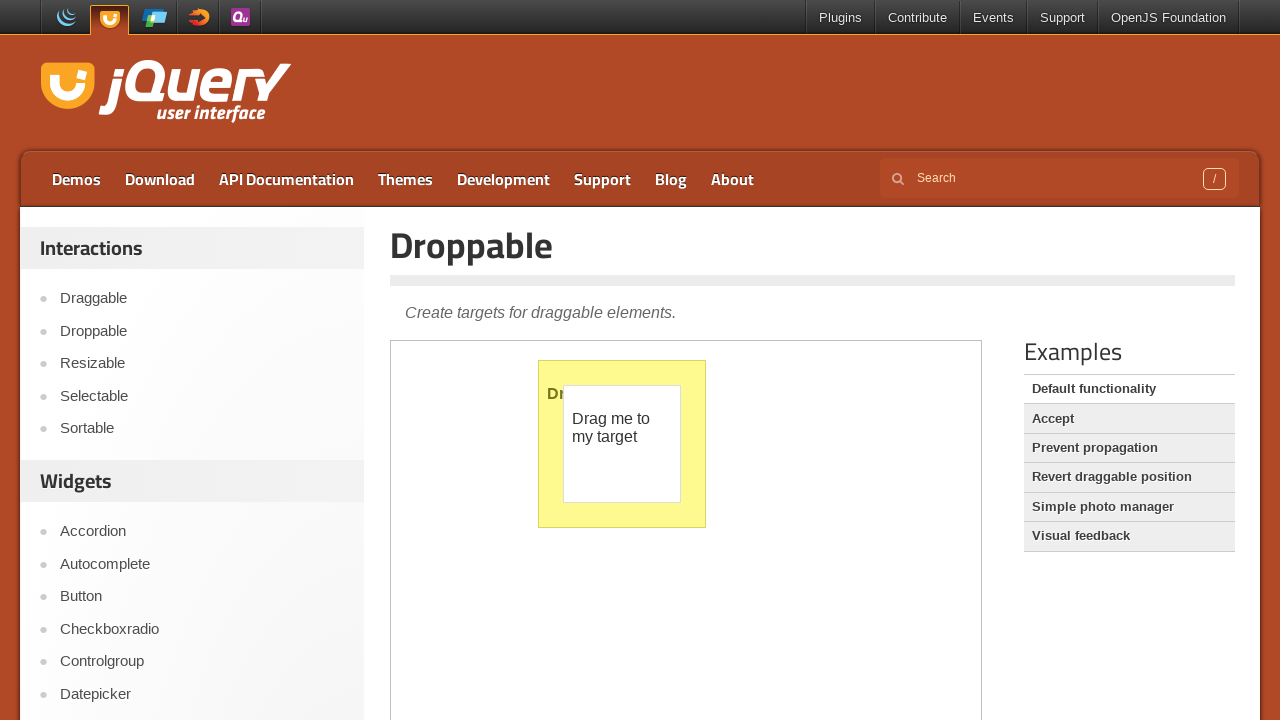